Tests mouse release action by clicking and holding on source element, moving to target, then releasing

Starting URL: https://crossbrowsertesting.github.io/drag-and-drop

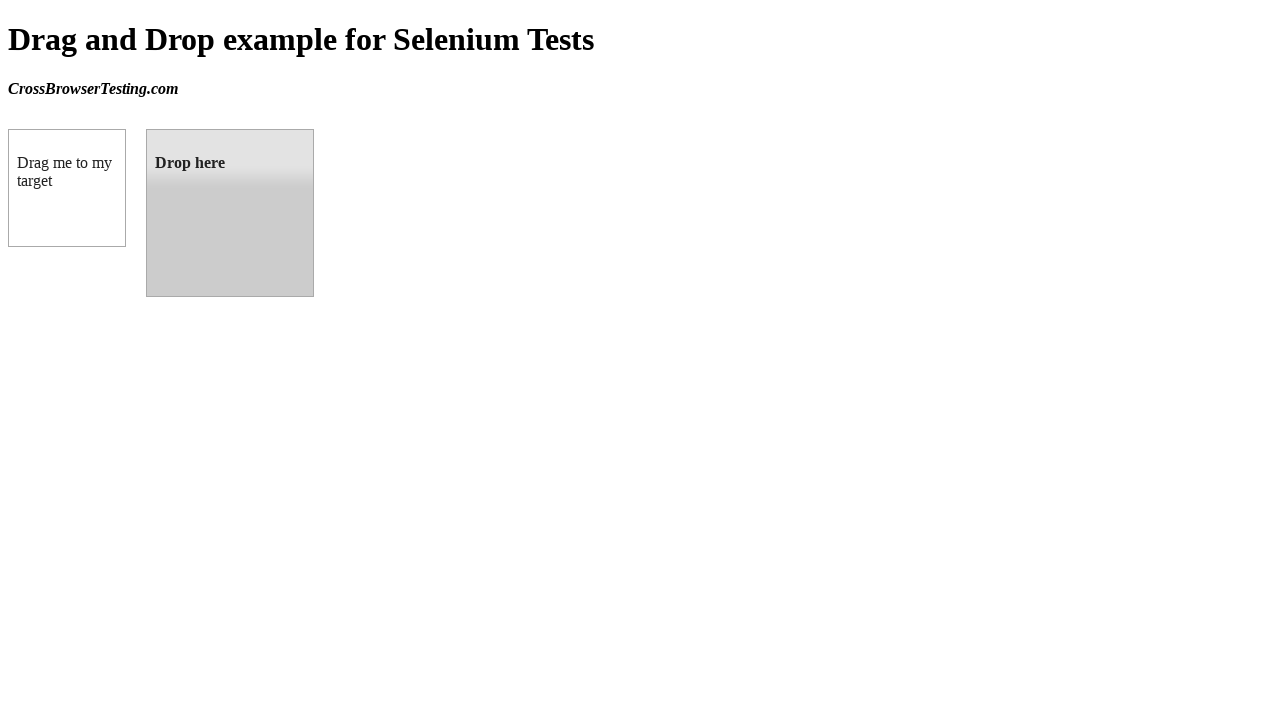

Located source element (box A)
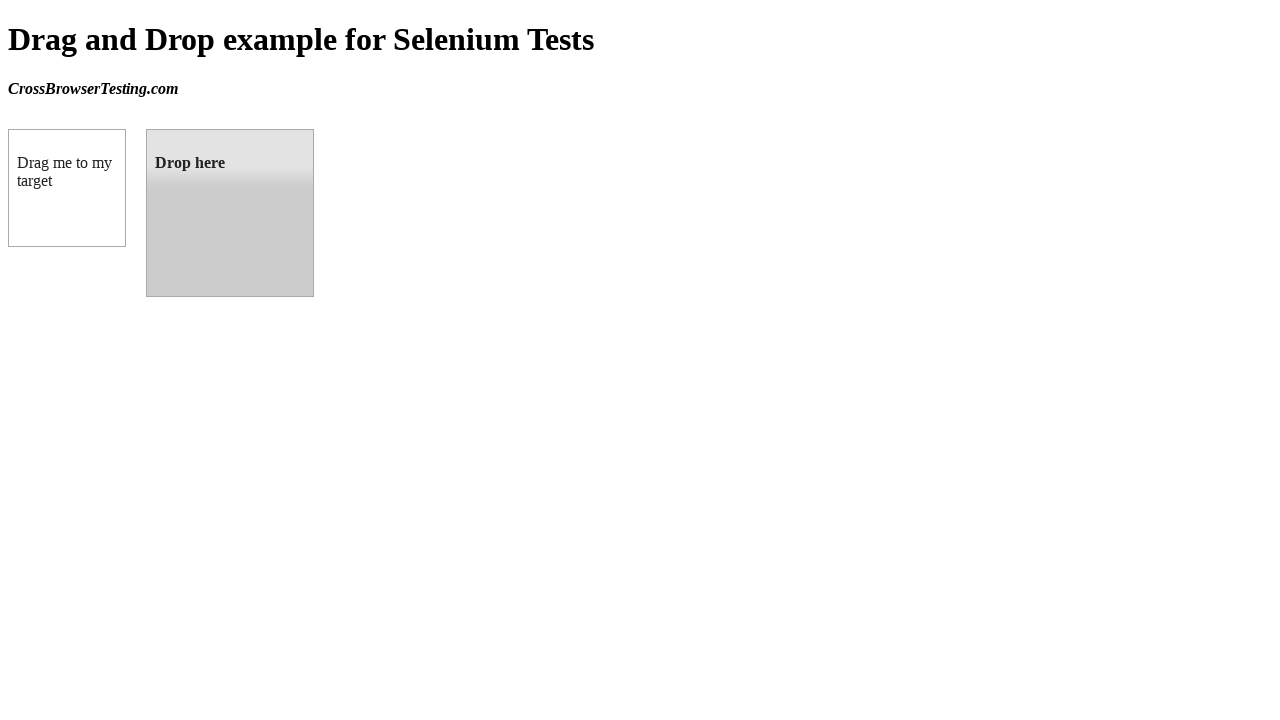

Located target element (box B)
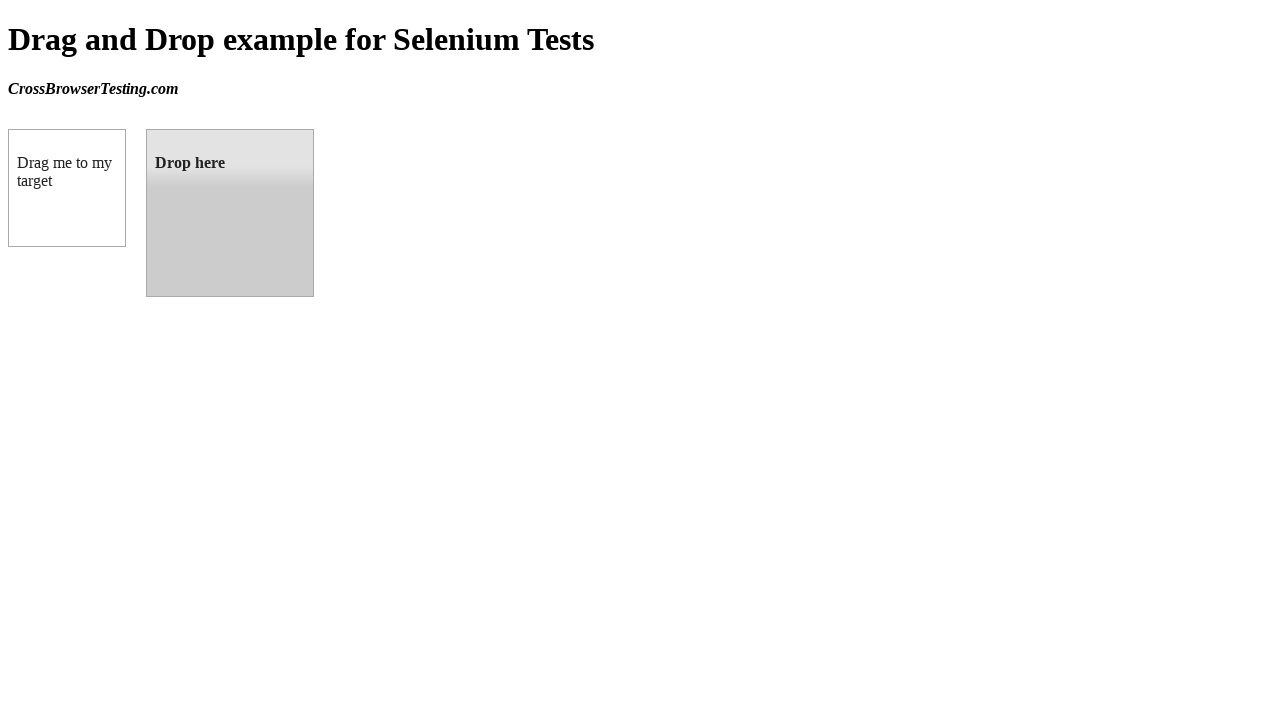

Retrieved source element bounding box and calculated center coordinates
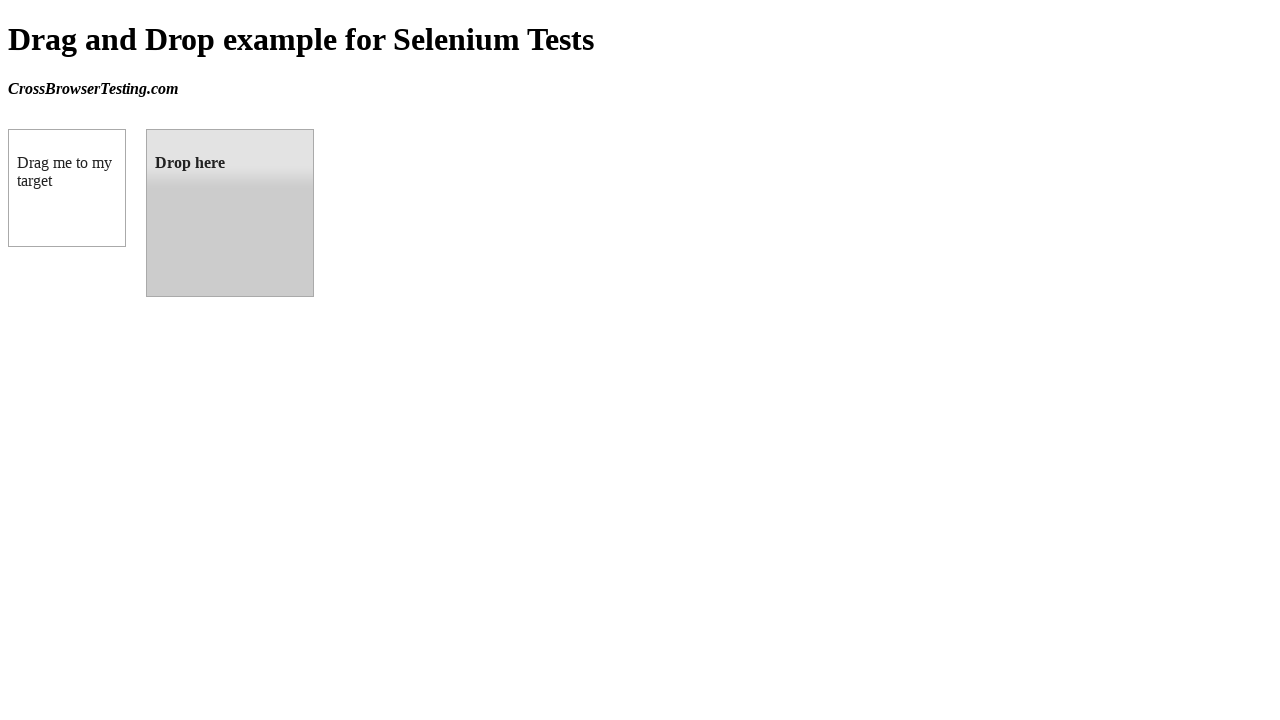

Retrieved target element bounding box and calculated center coordinates
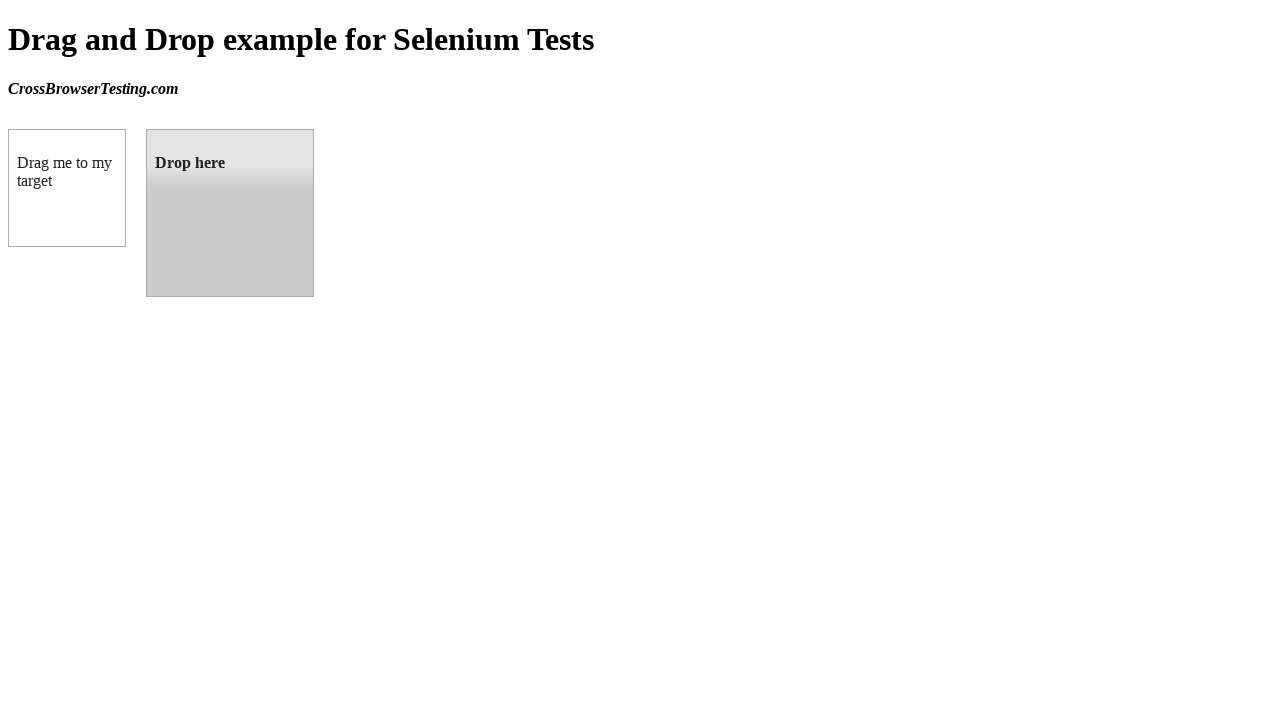

Moved mouse to source element center position at (67, 188)
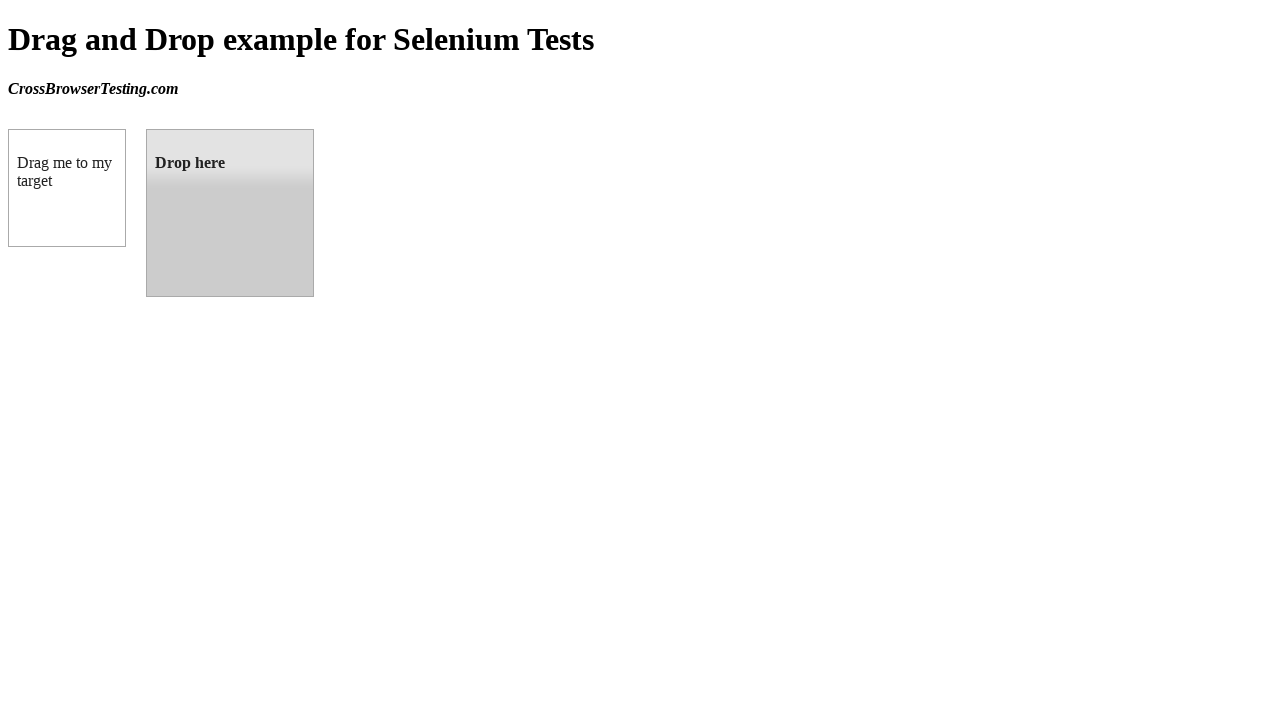

Pressed mouse button down on source element at (67, 188)
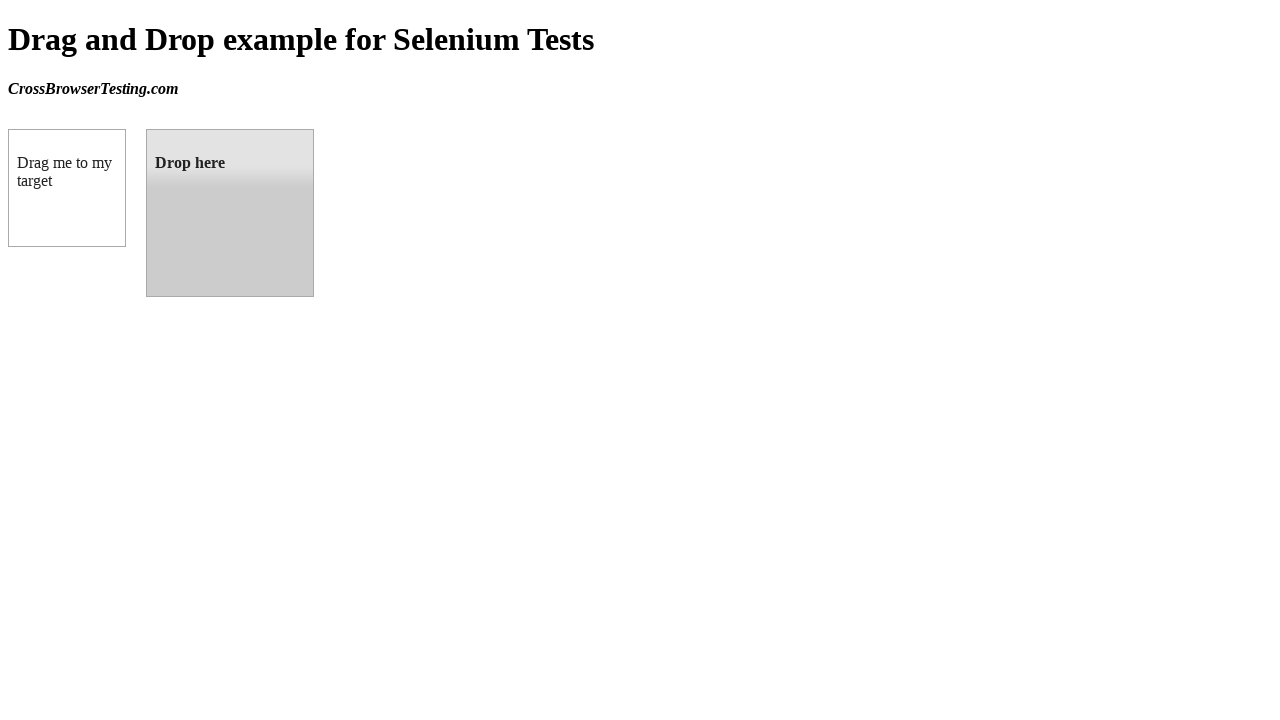

Moved mouse while holding button to target element center position at (230, 213)
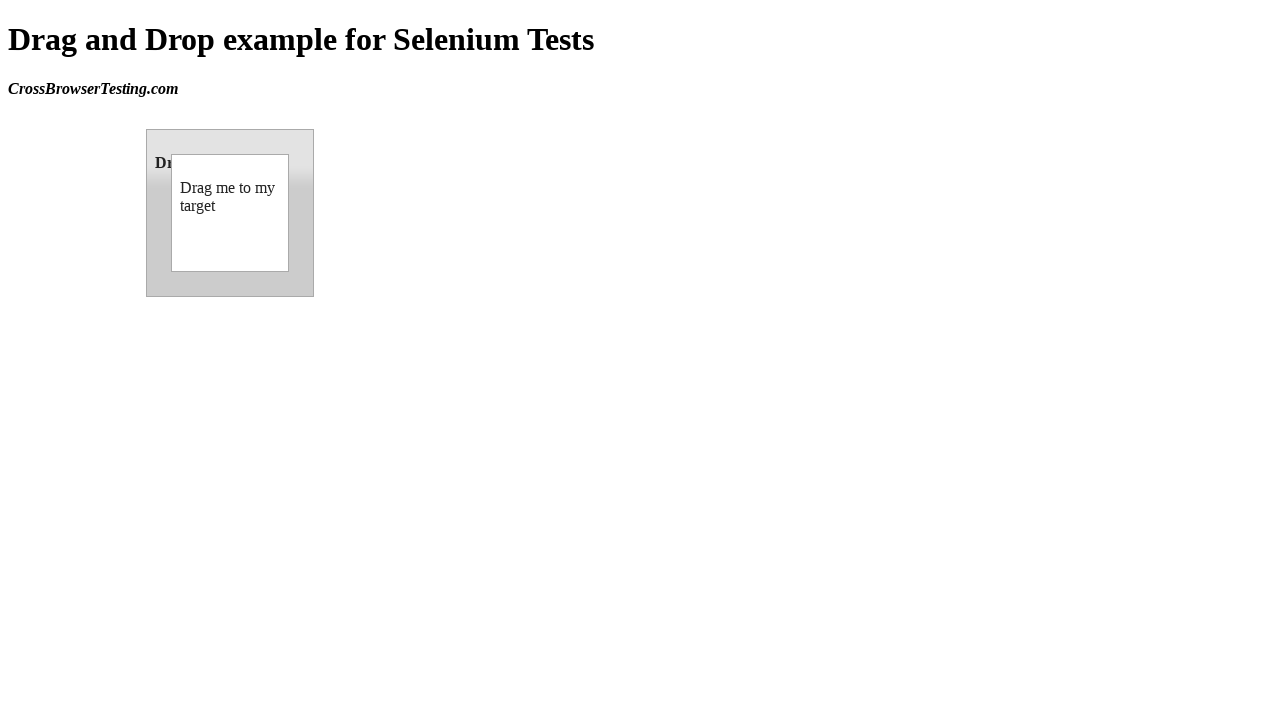

Released mouse button to complete drag and drop action at (230, 213)
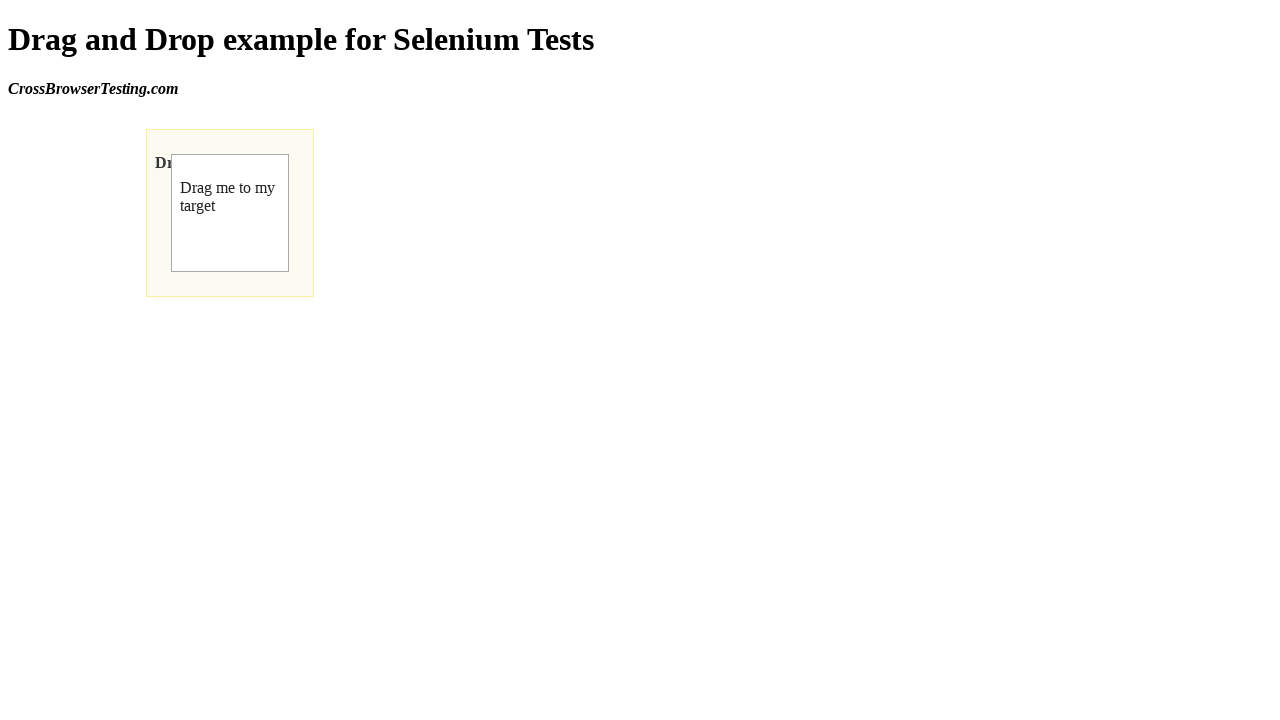

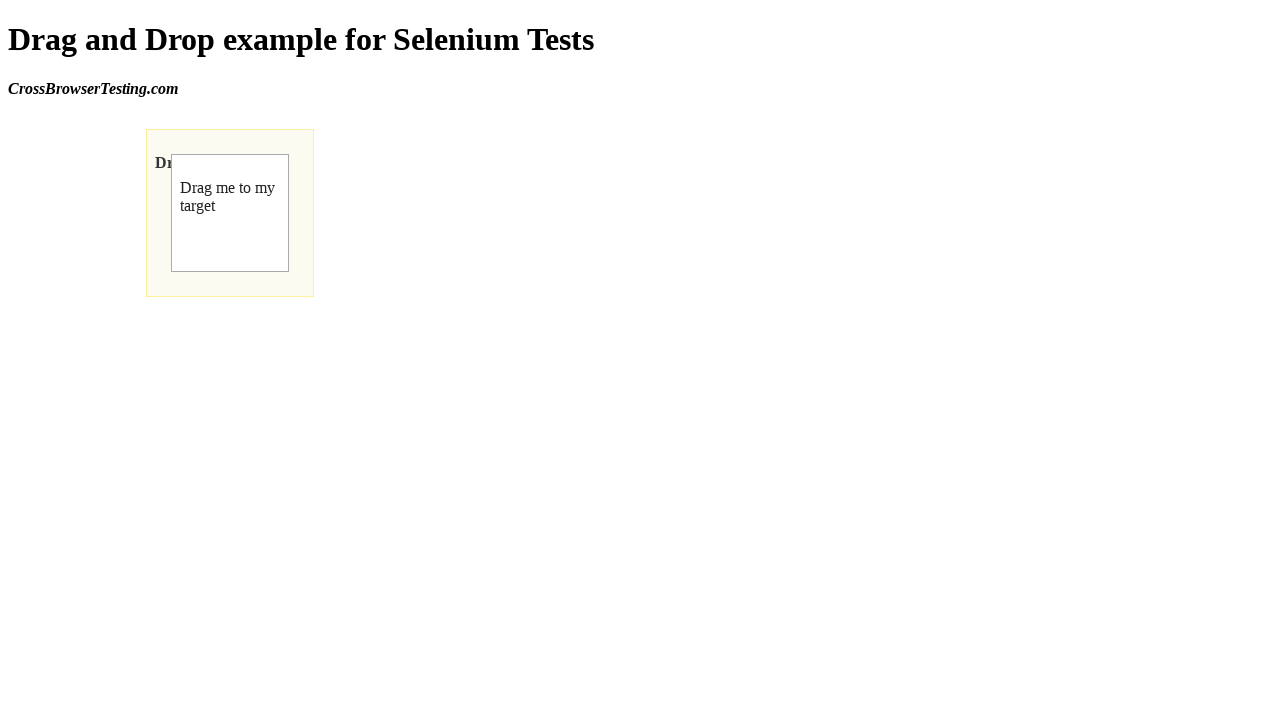